Tests dynamic content loading by clicking a start button and waiting for hidden text to become visible

Starting URL: http://the-internet.herokuapp.com/dynamic_loading/2

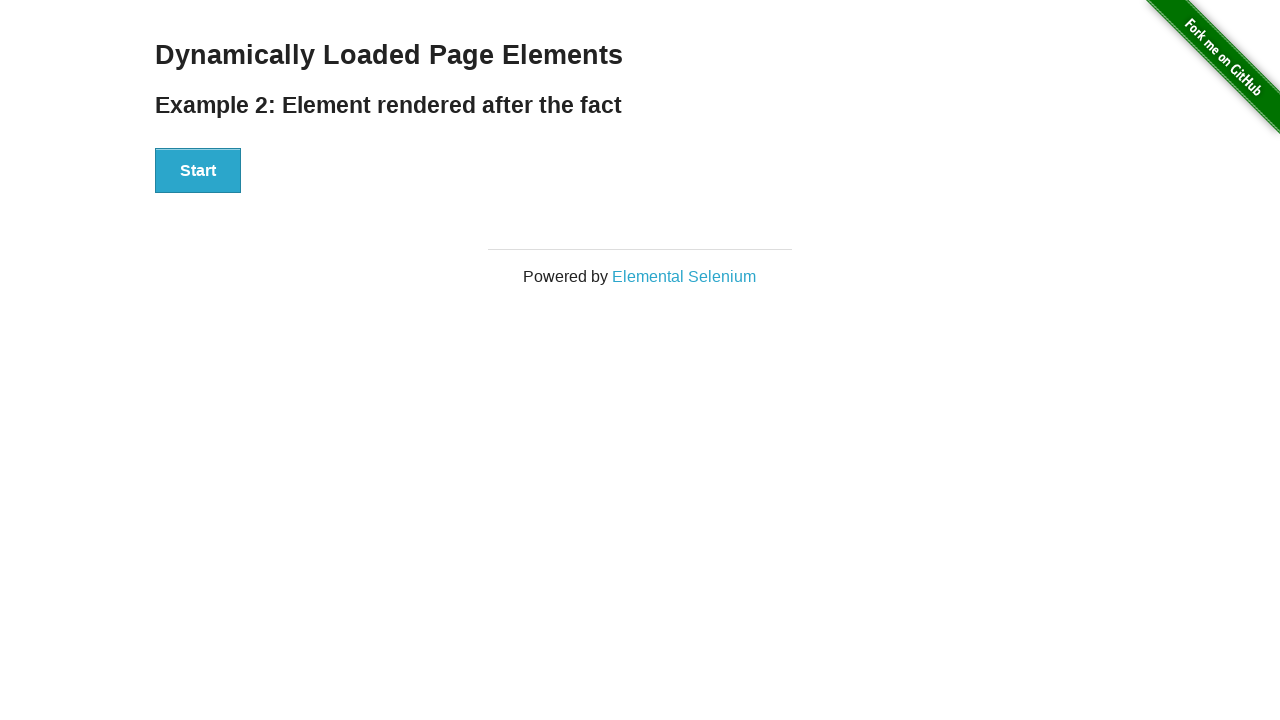

Clicked start button to trigger dynamic content loading at (198, 171) on #start > button
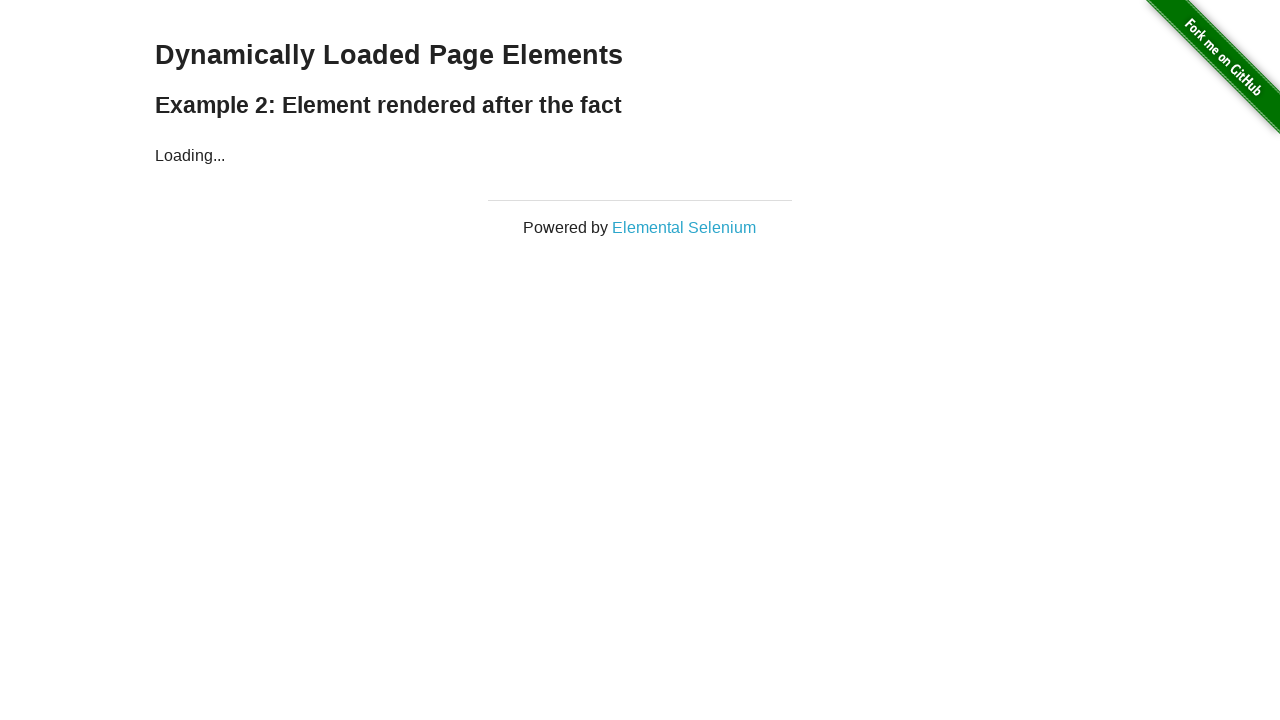

Waited for dynamically loaded text element to become visible
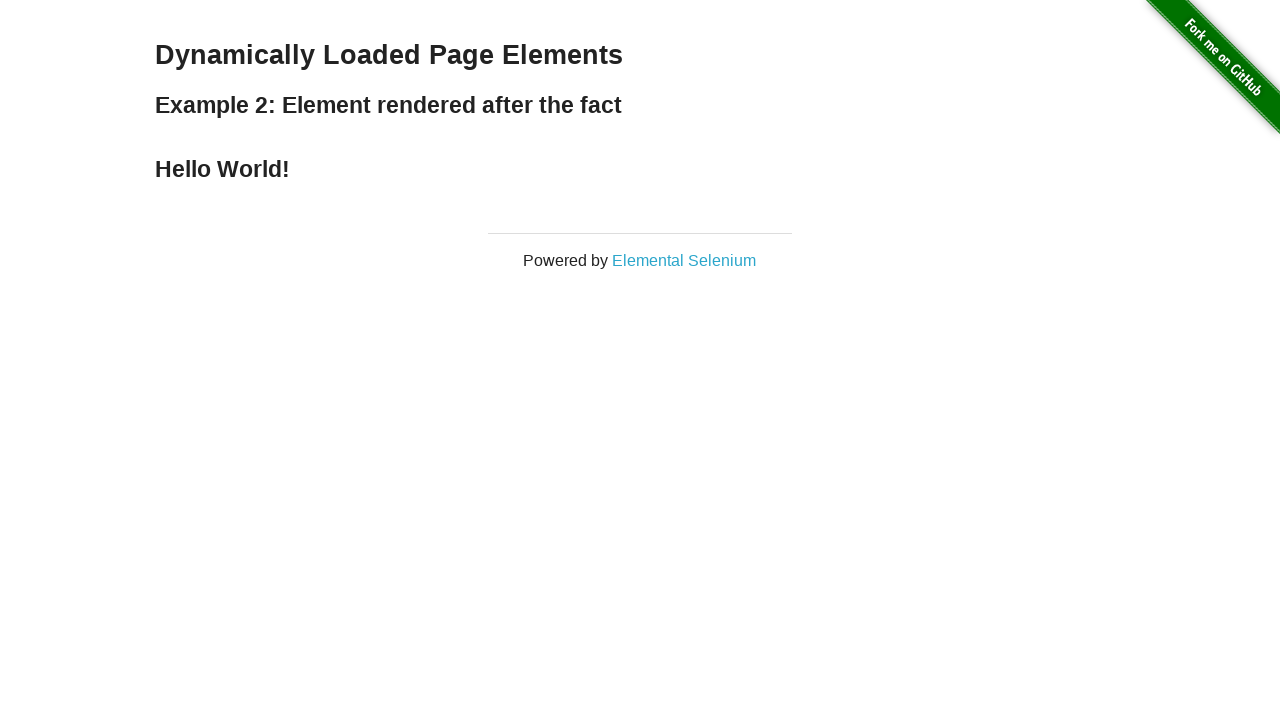

Located the dynamically loaded h4 element
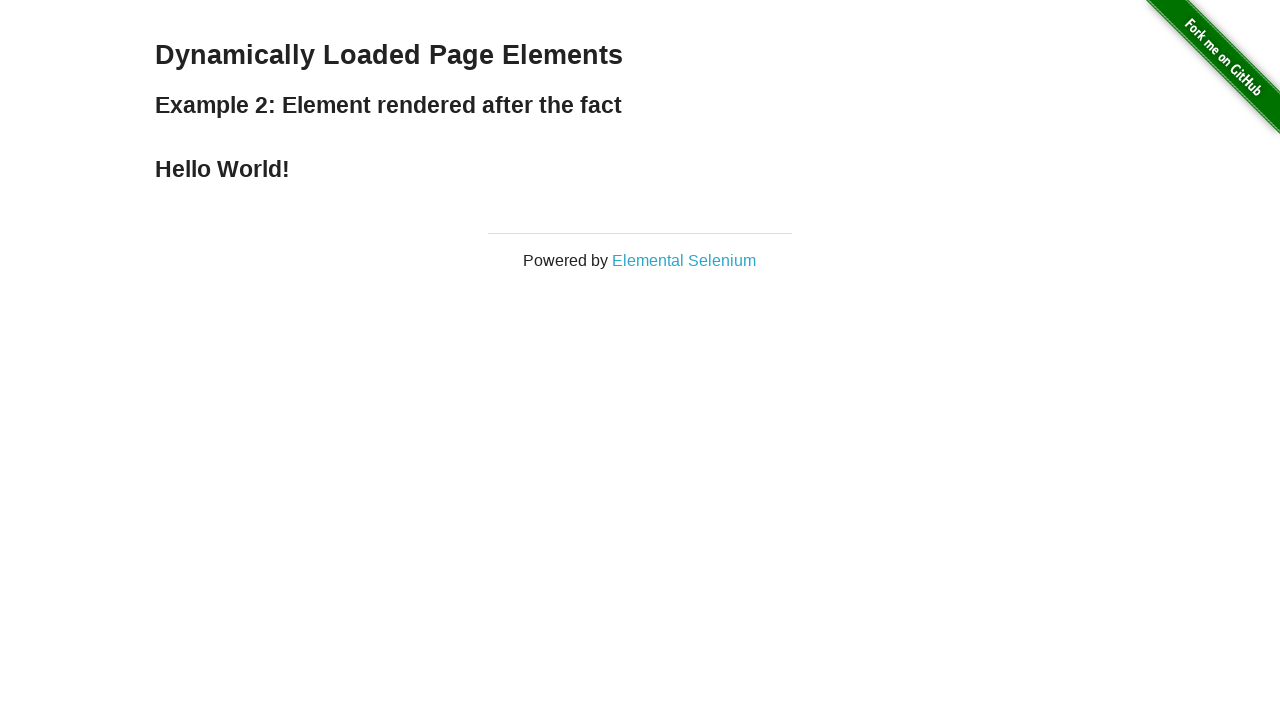

Retrieved text content: Hello World!
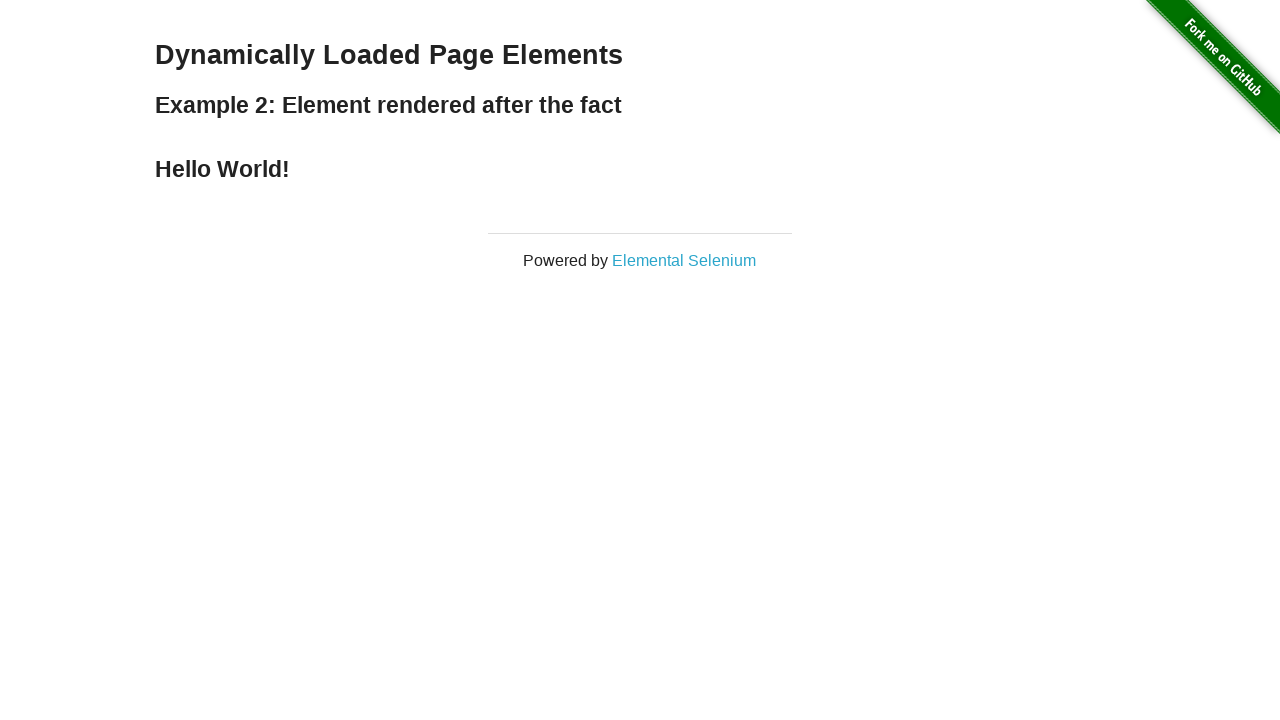

Printed text content to console
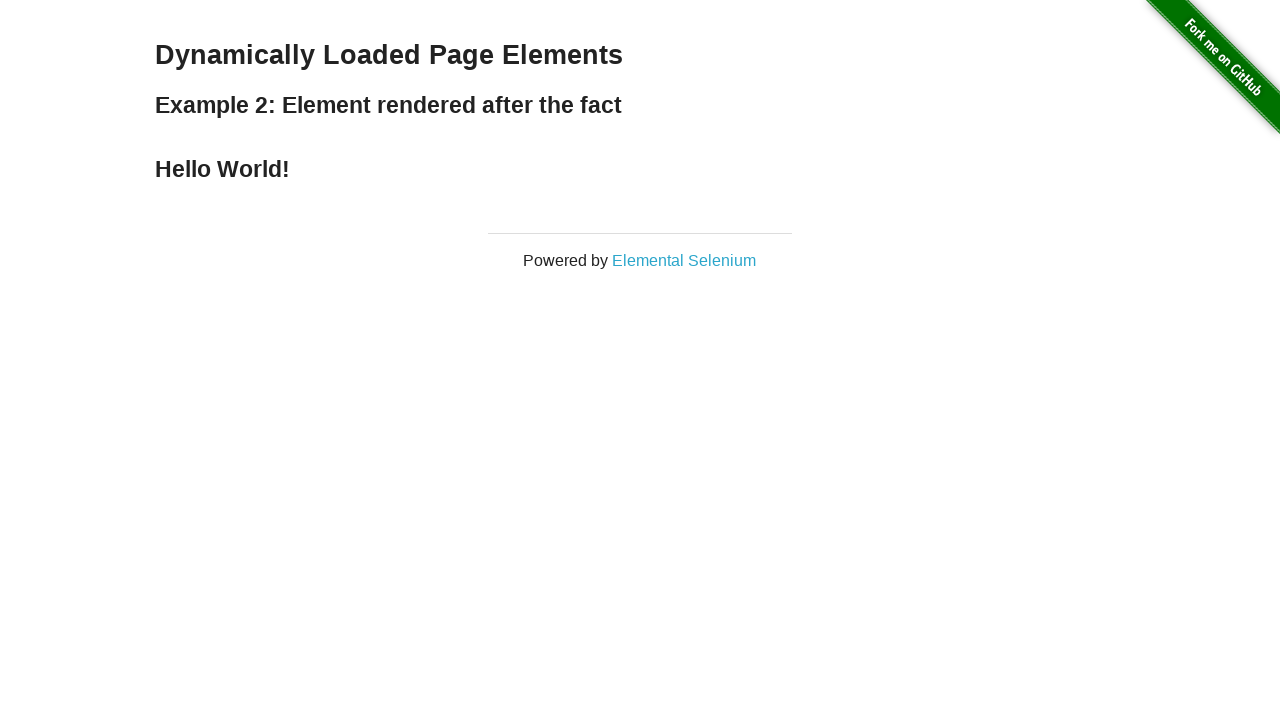

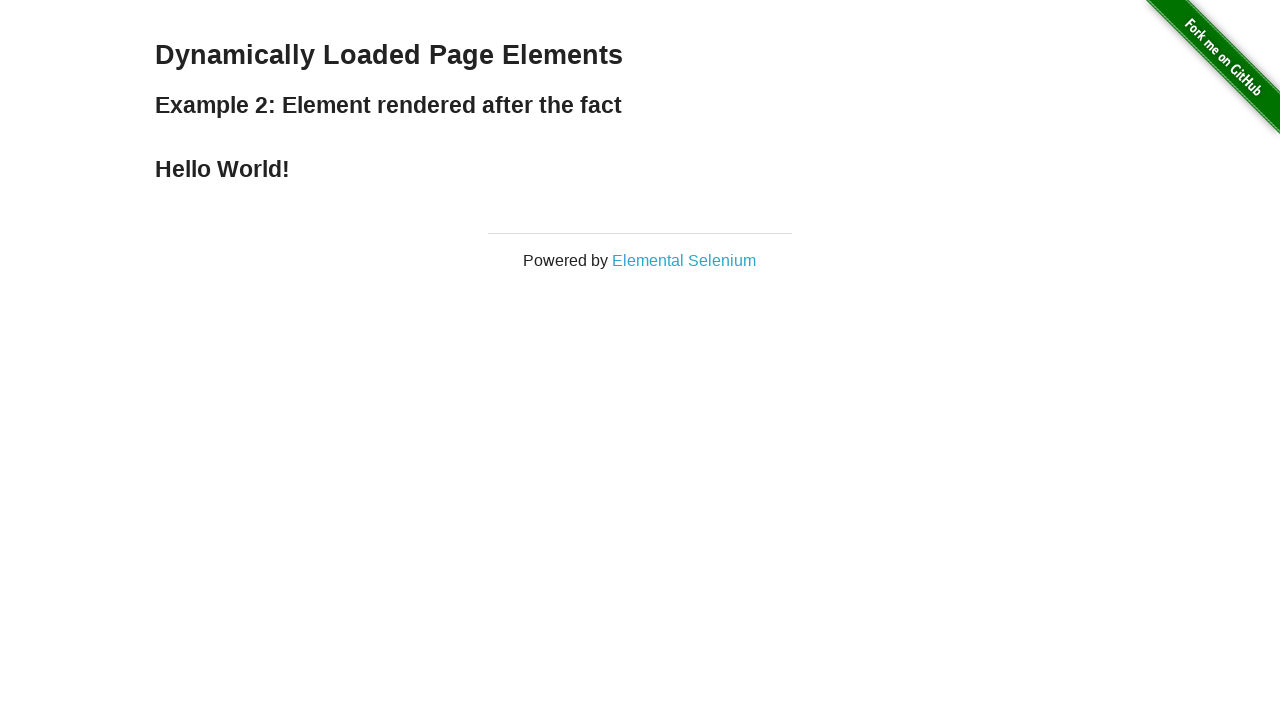